Tests A/B test opt-out functionality by visiting the split test page, adding an opt-out cookie if in an A/B test group, refreshing, and verifying the page shows "No A/B Test"

Starting URL: http://the-internet.herokuapp.com/abtest

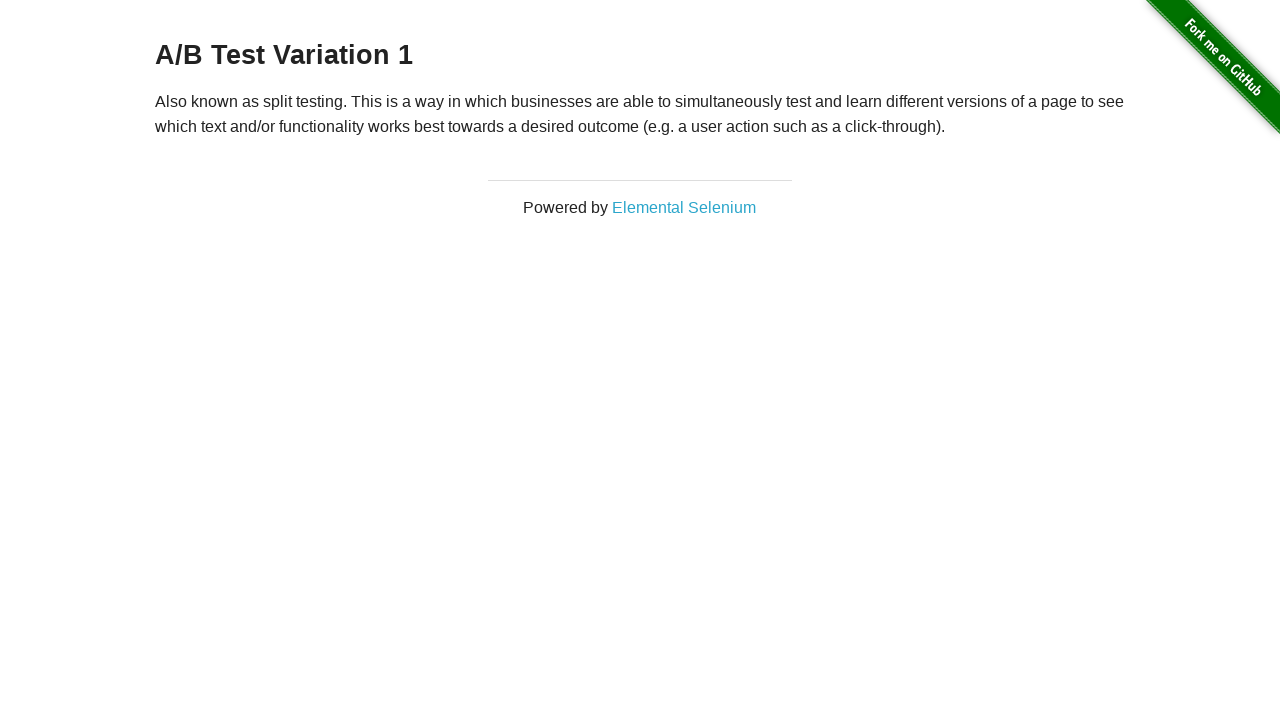

Retrieved heading text to check A/B test group status
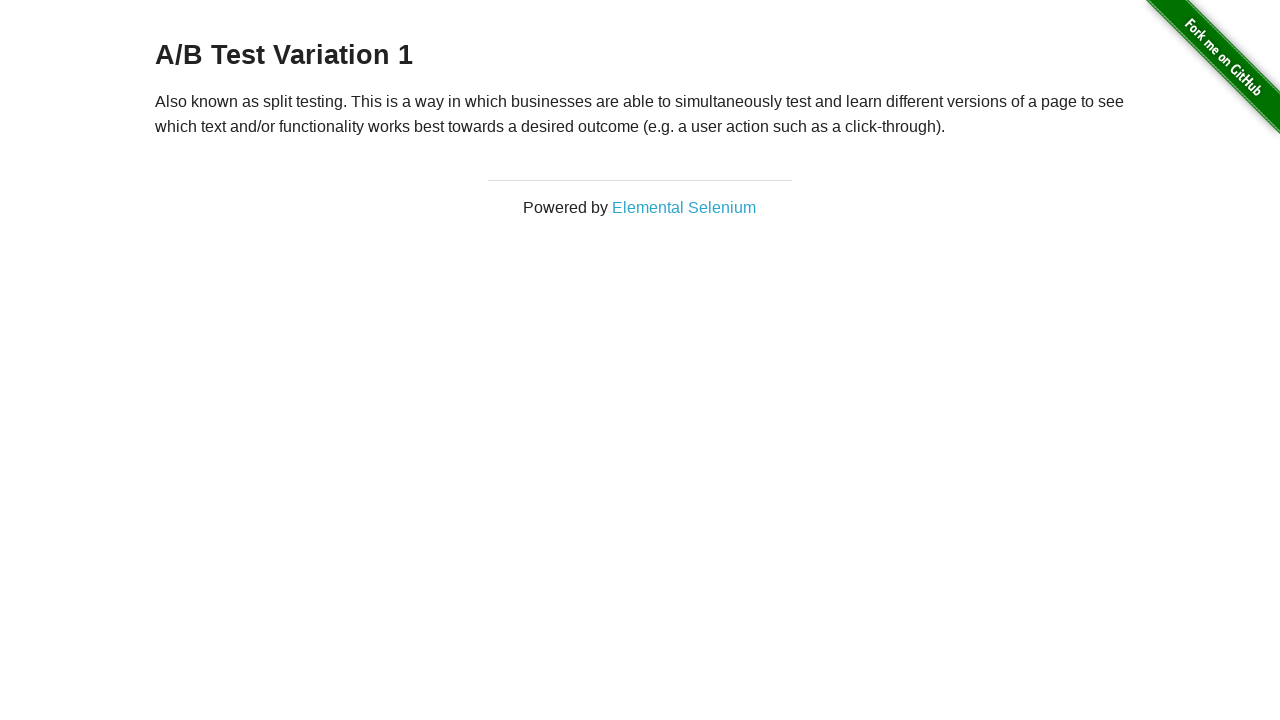

Added optimizelyOptOut cookie to opt out of A/B test
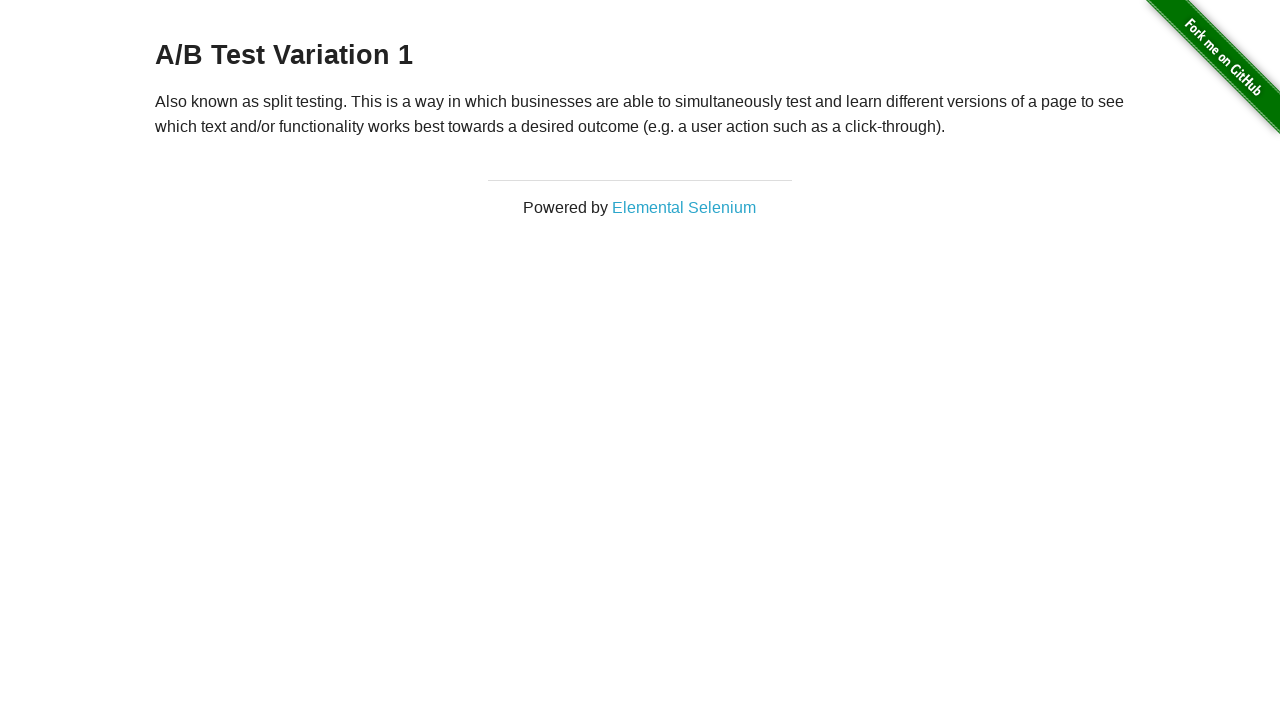

Reloaded page after adding opt-out cookie
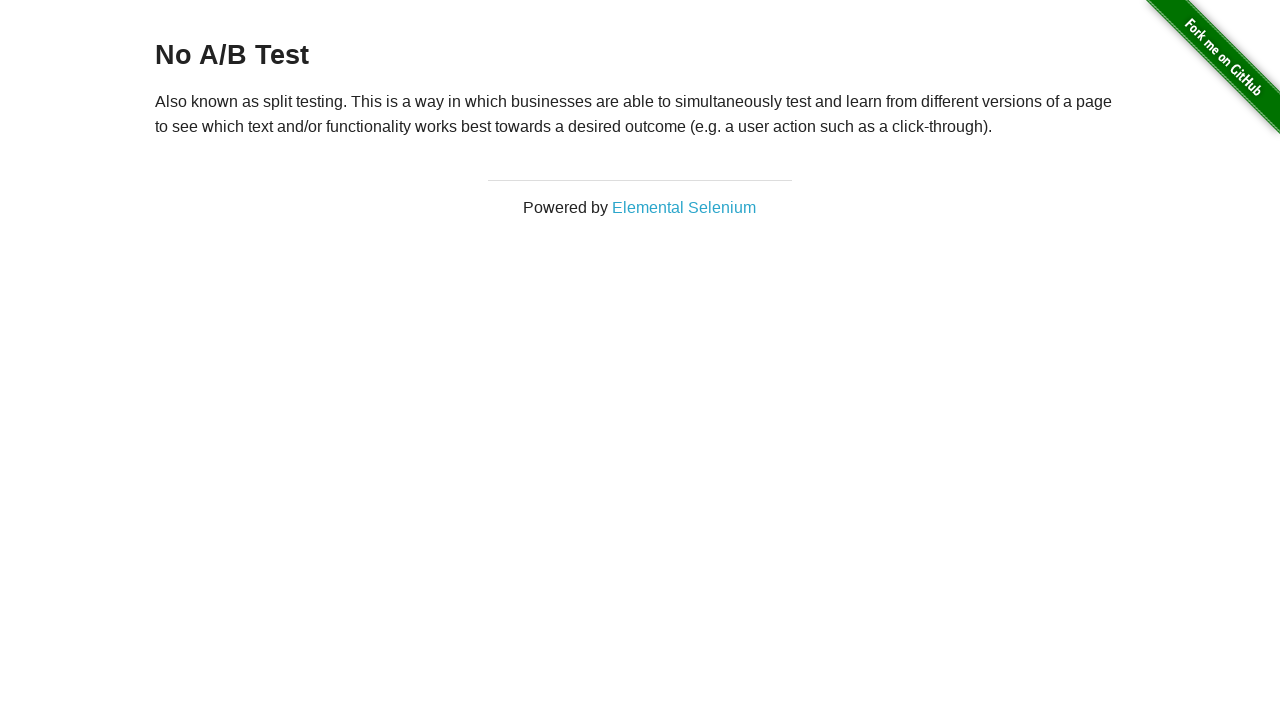

Retrieved heading text after page reload to verify opt-out
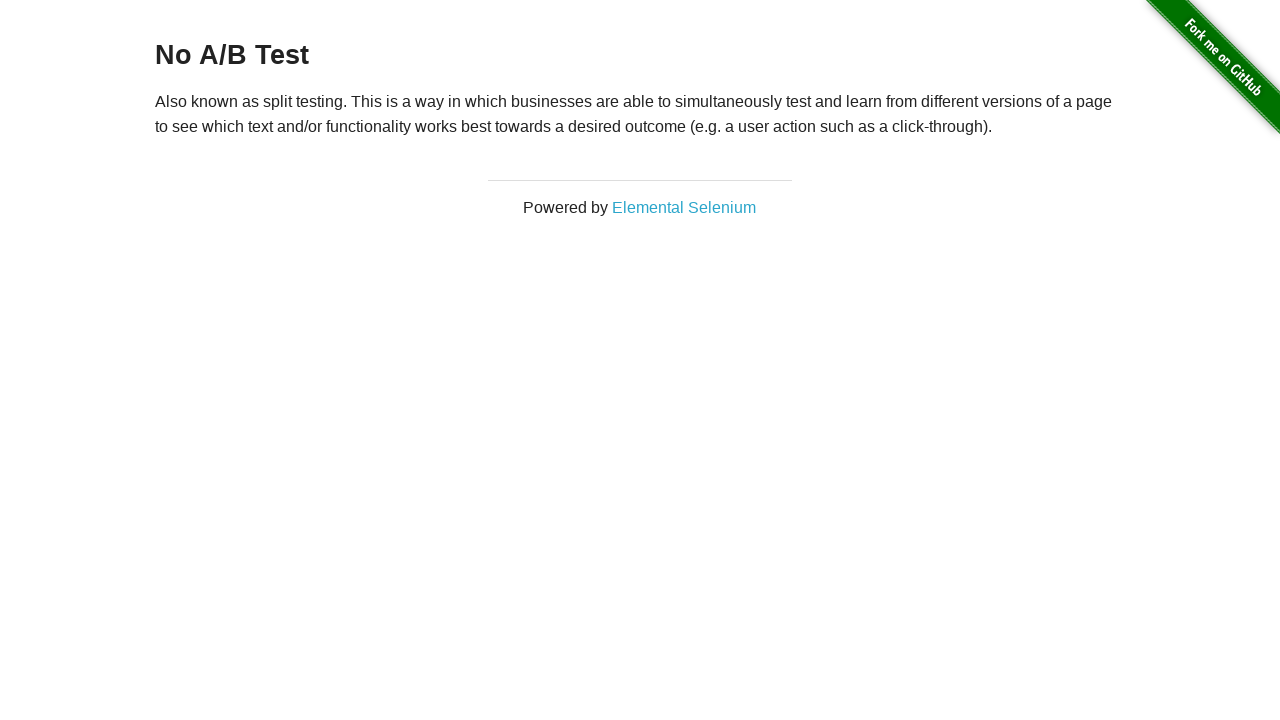

Verified heading text is 'No A/B Test', confirming opt-out was successful
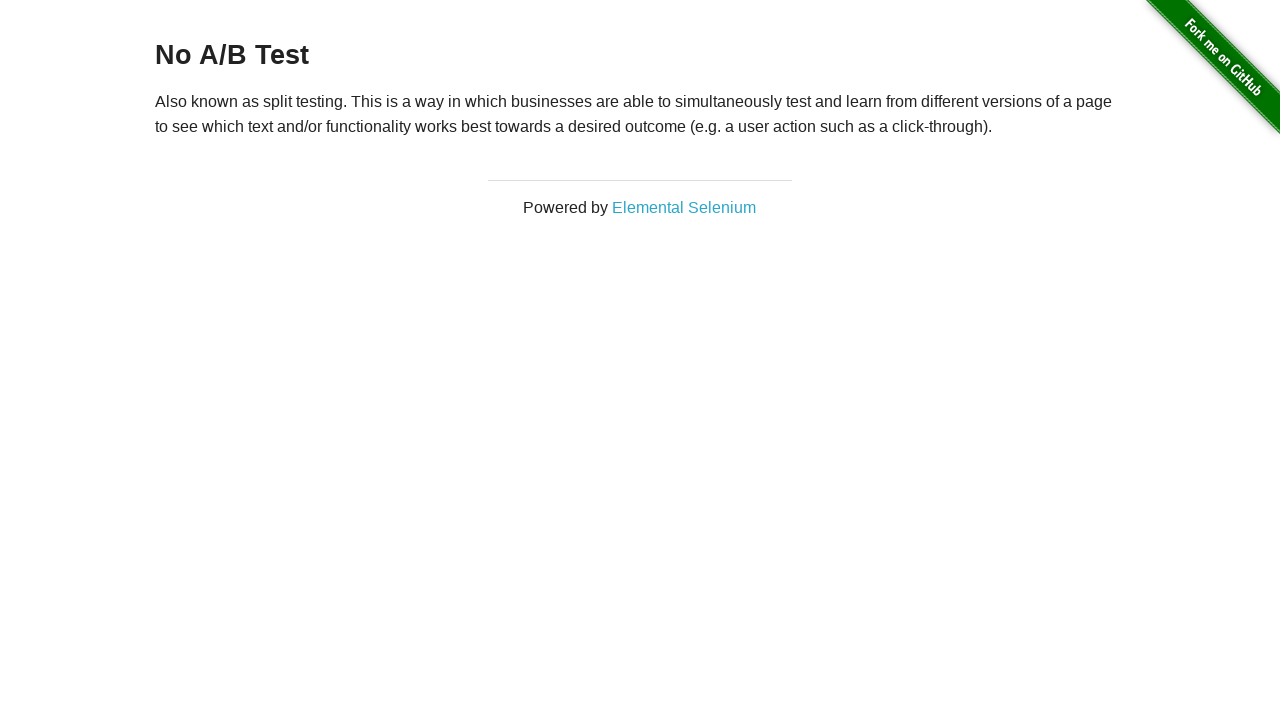

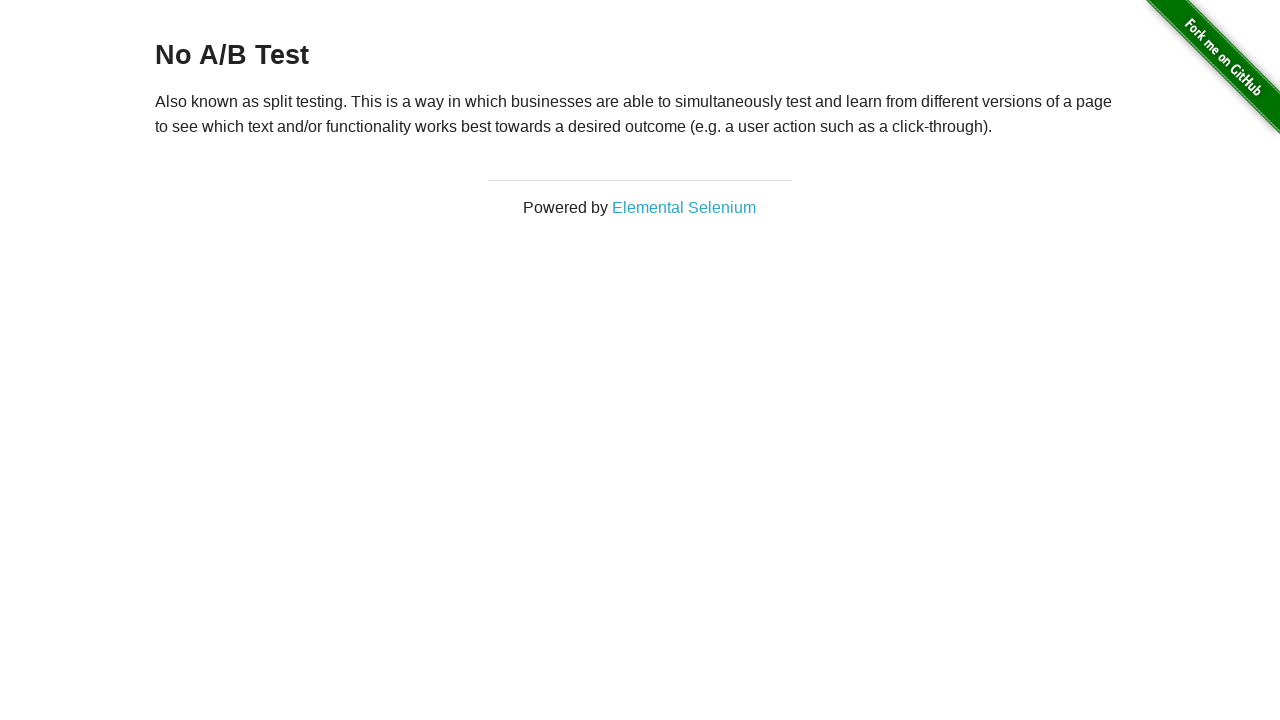